Tests radio button selection and element visibility toggling functionality on an automation practice page

Starting URL: https://rahulshettyacademy.com/AutomationPractice/

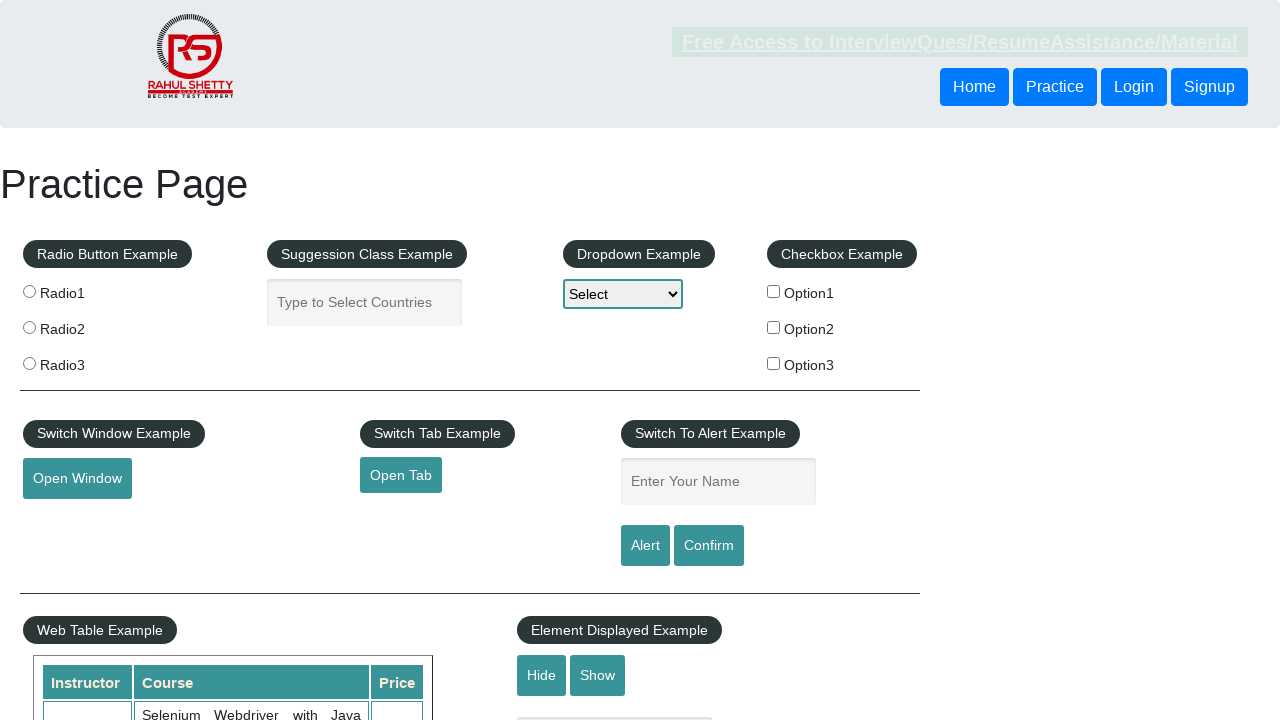

Located all radio button elements on the page
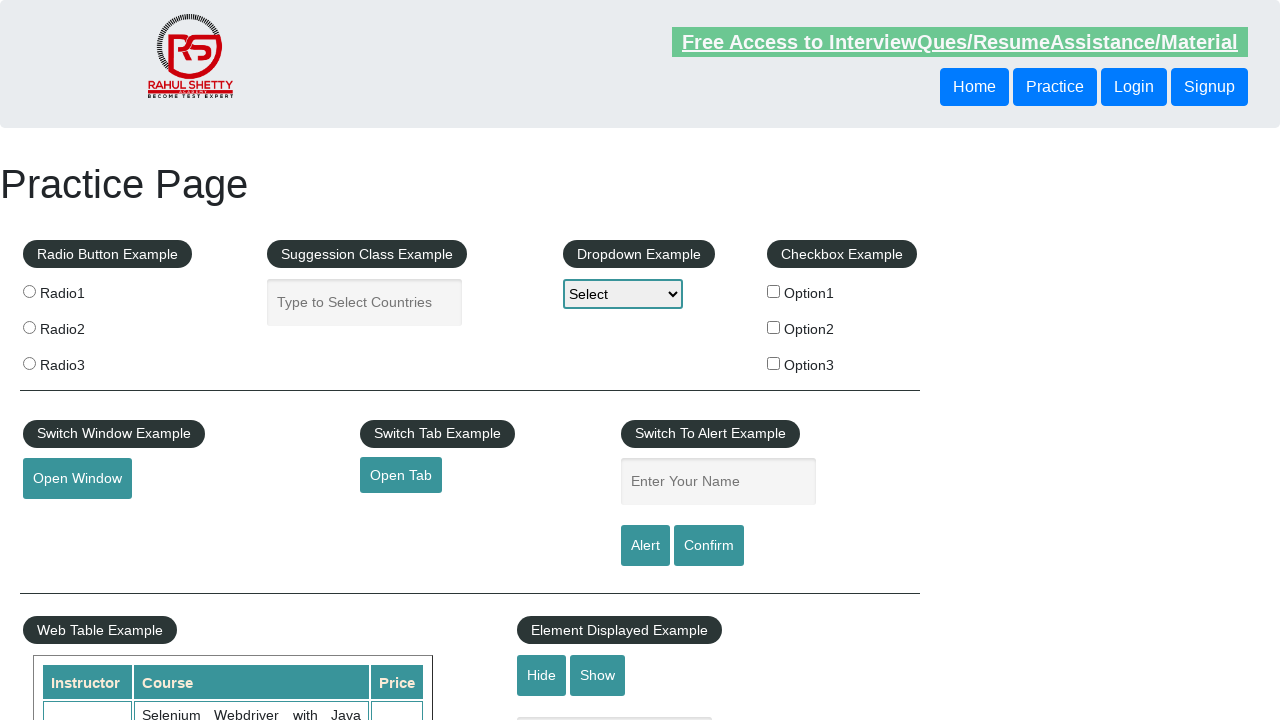

Counted 3 radio buttons on the page
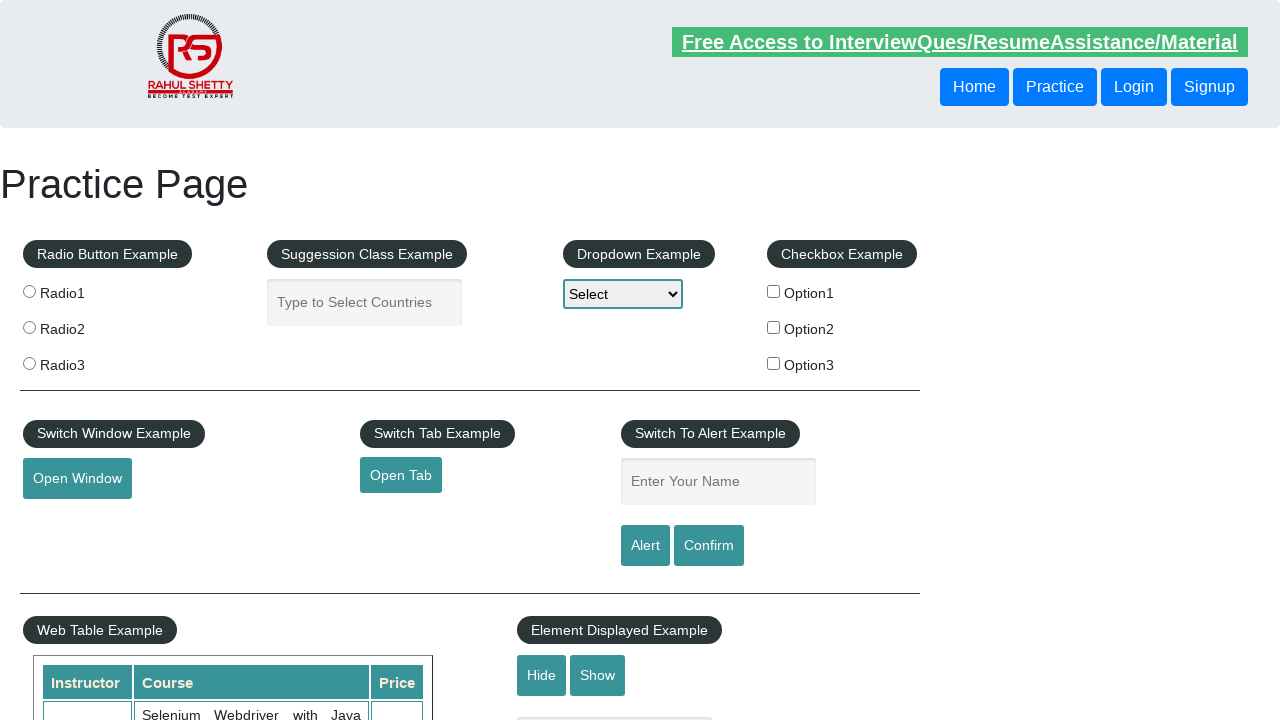

Retrieved radio button at index 0
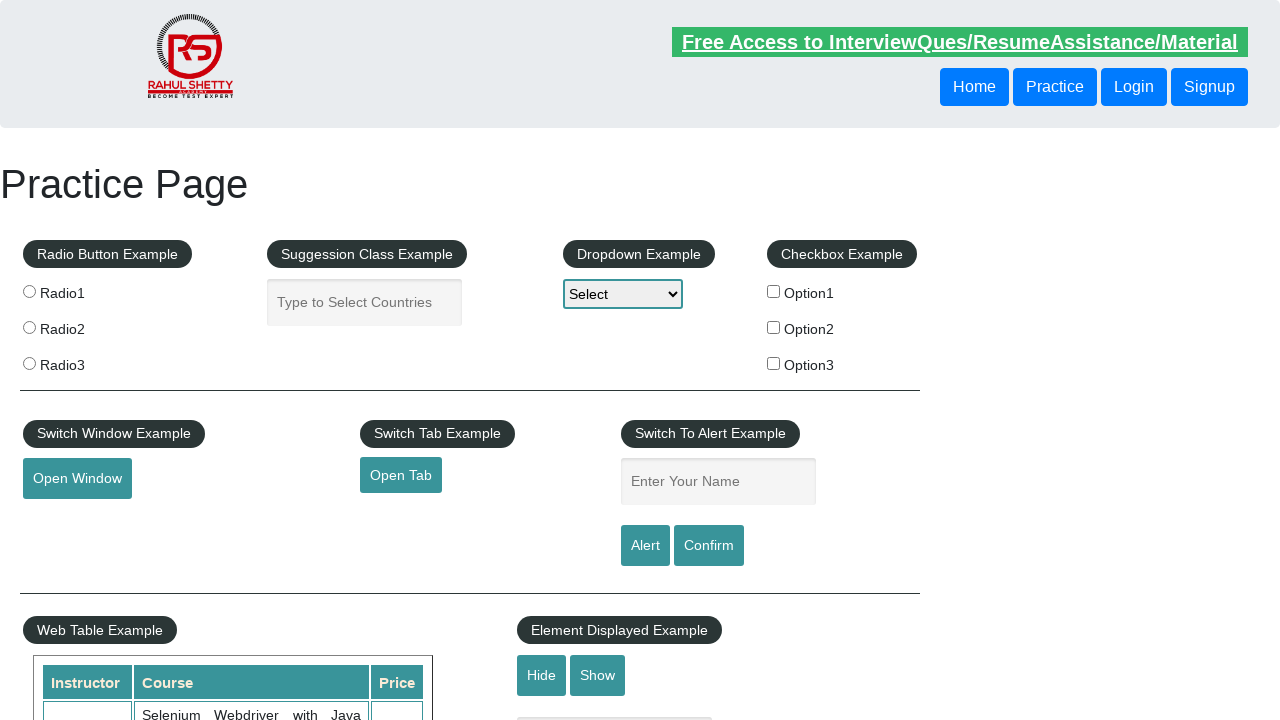

Retrieved radio button at index 1
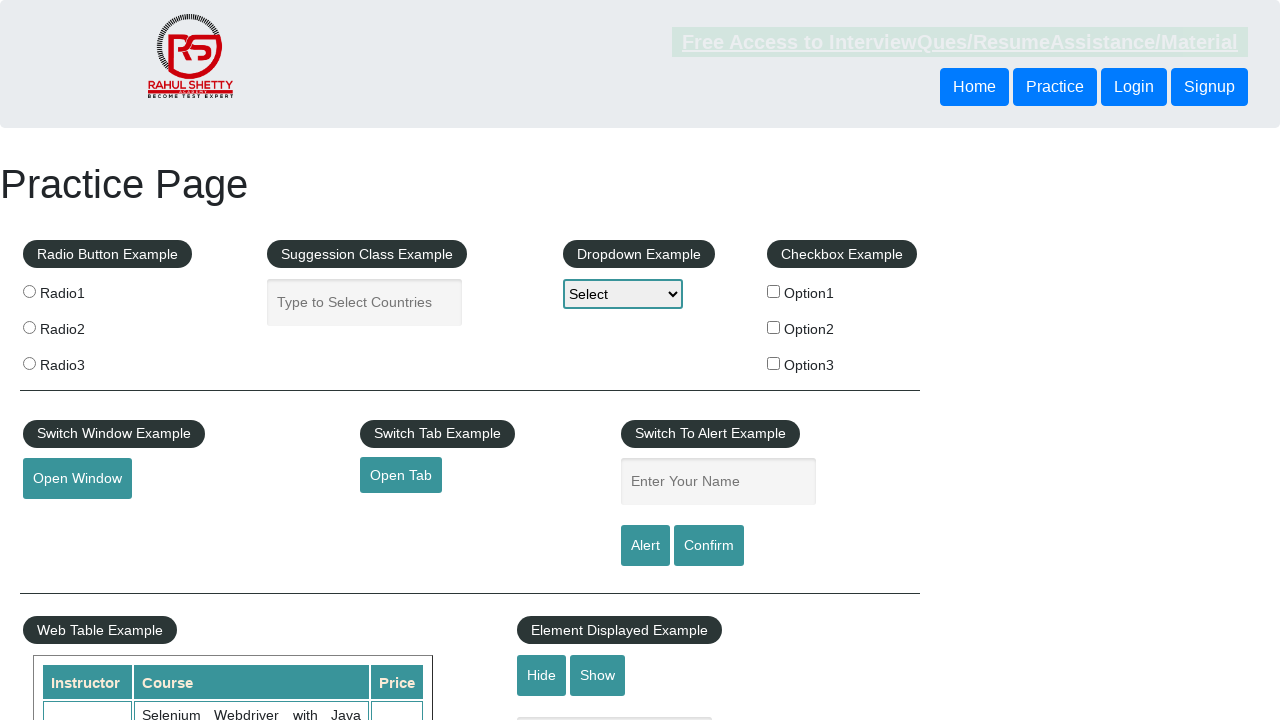

Retrieved radio button at index 2
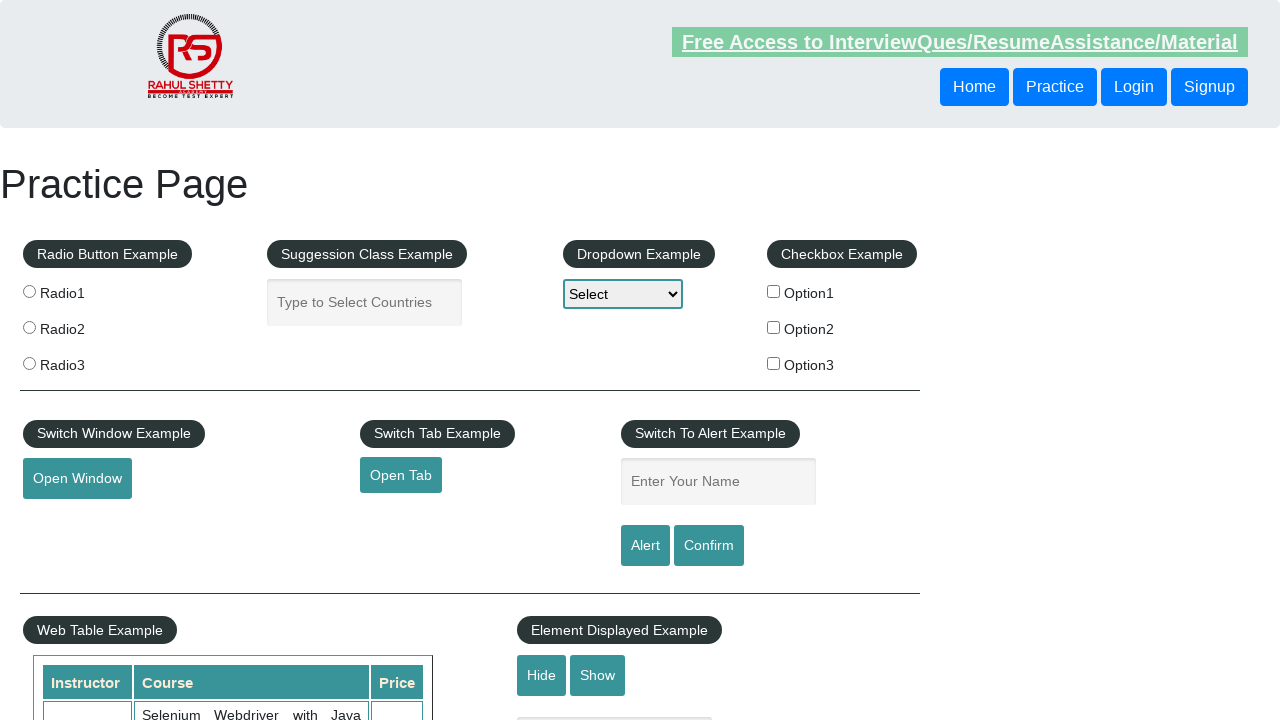

Found radio button with value 'radio3'
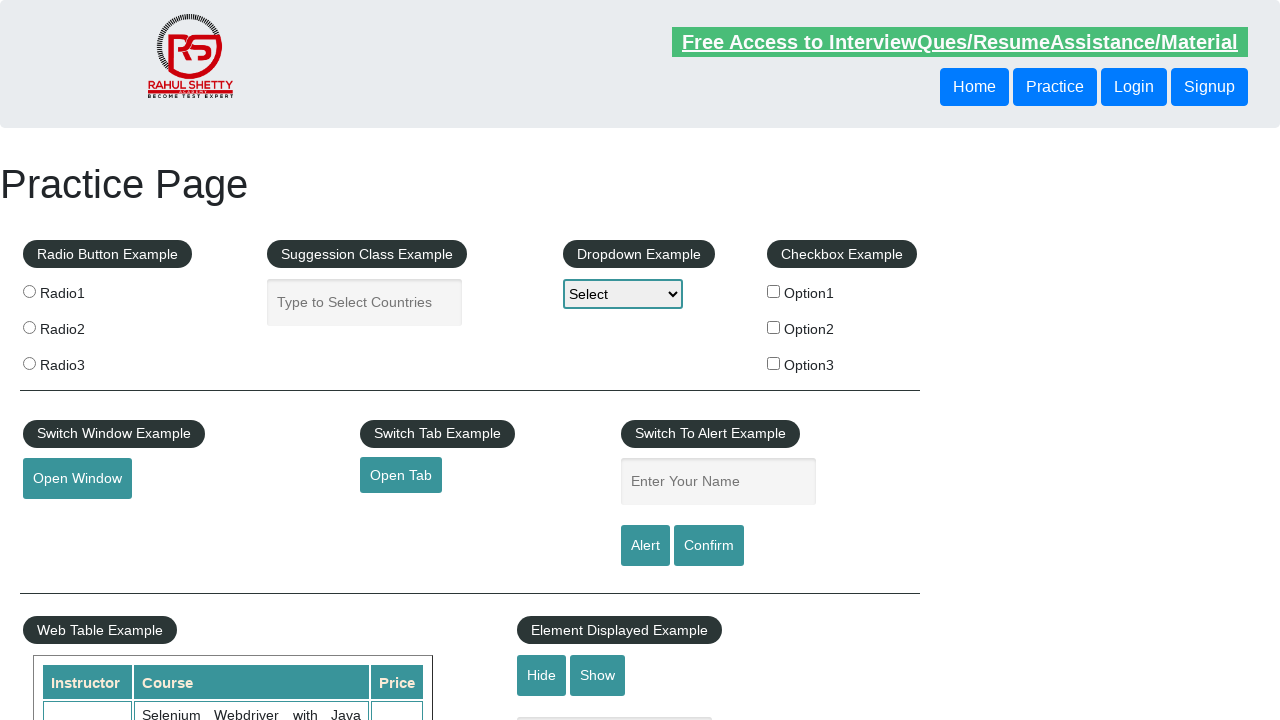

Clicked radio button with value 'radio3' at (29, 363) on input[type='radio'] >> nth=2
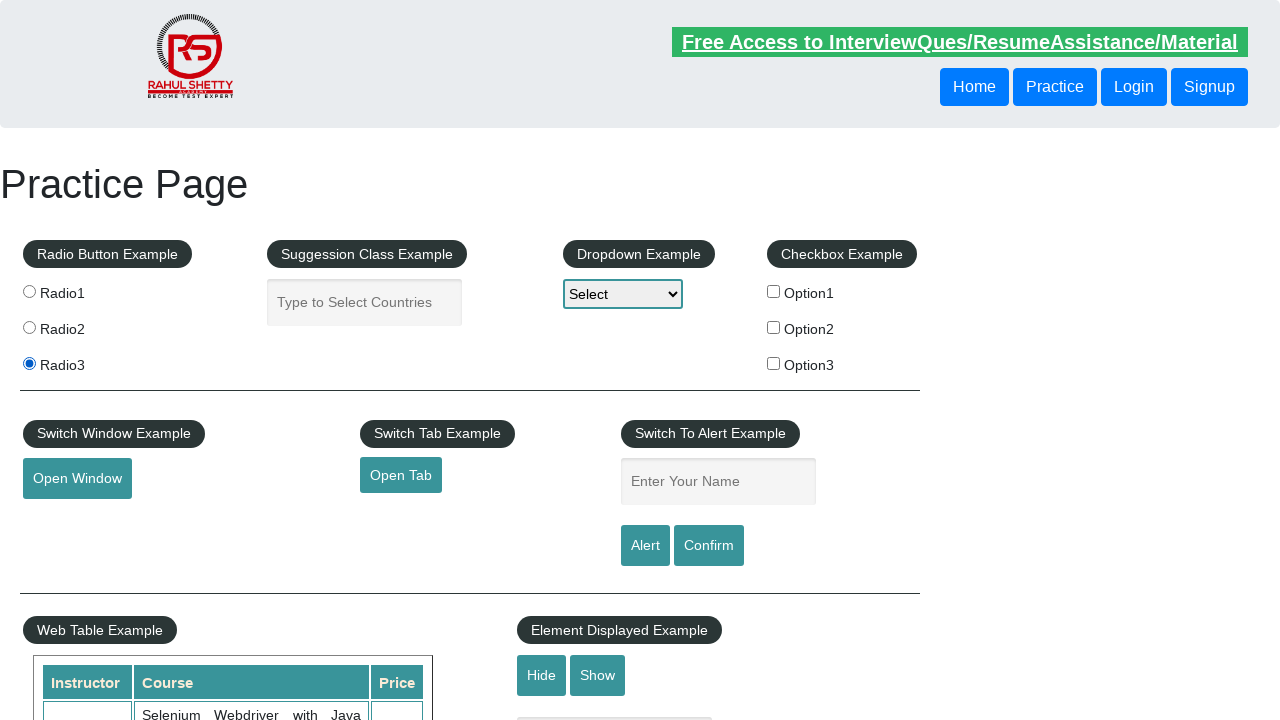

Verified that displayed text element is visible
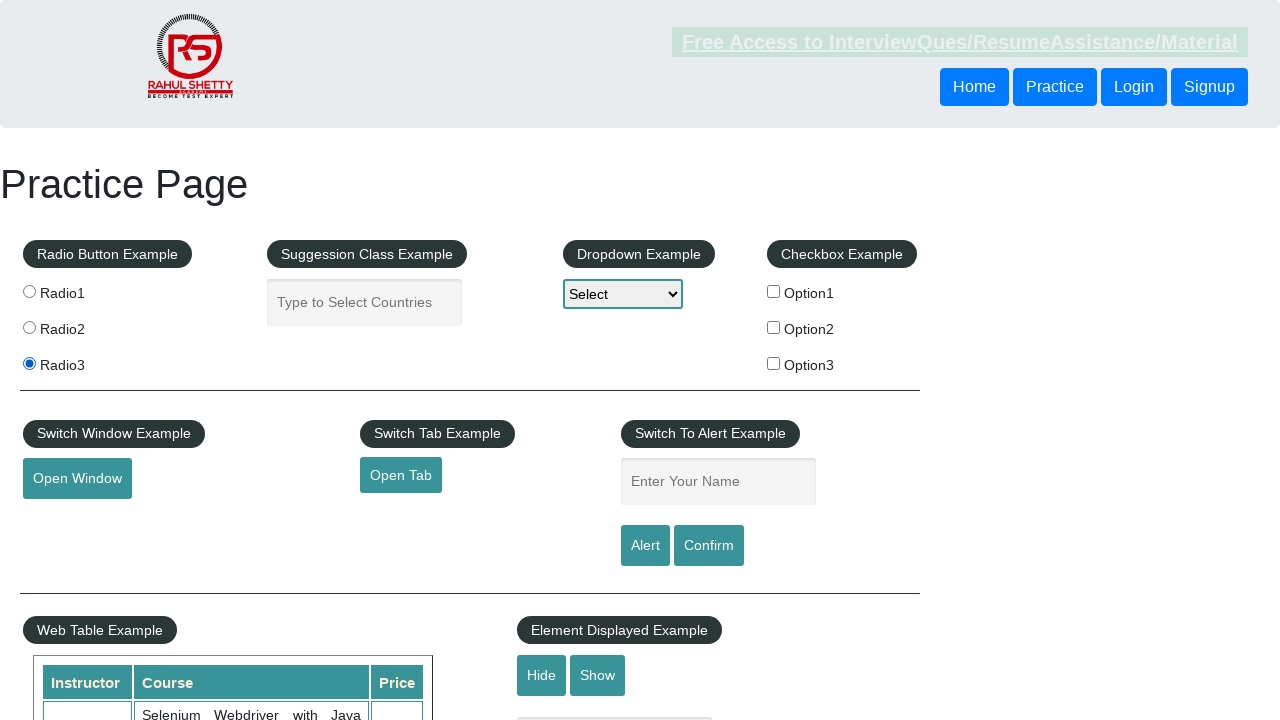

Clicked button to hide the text at (542, 675) on #hide-textbox
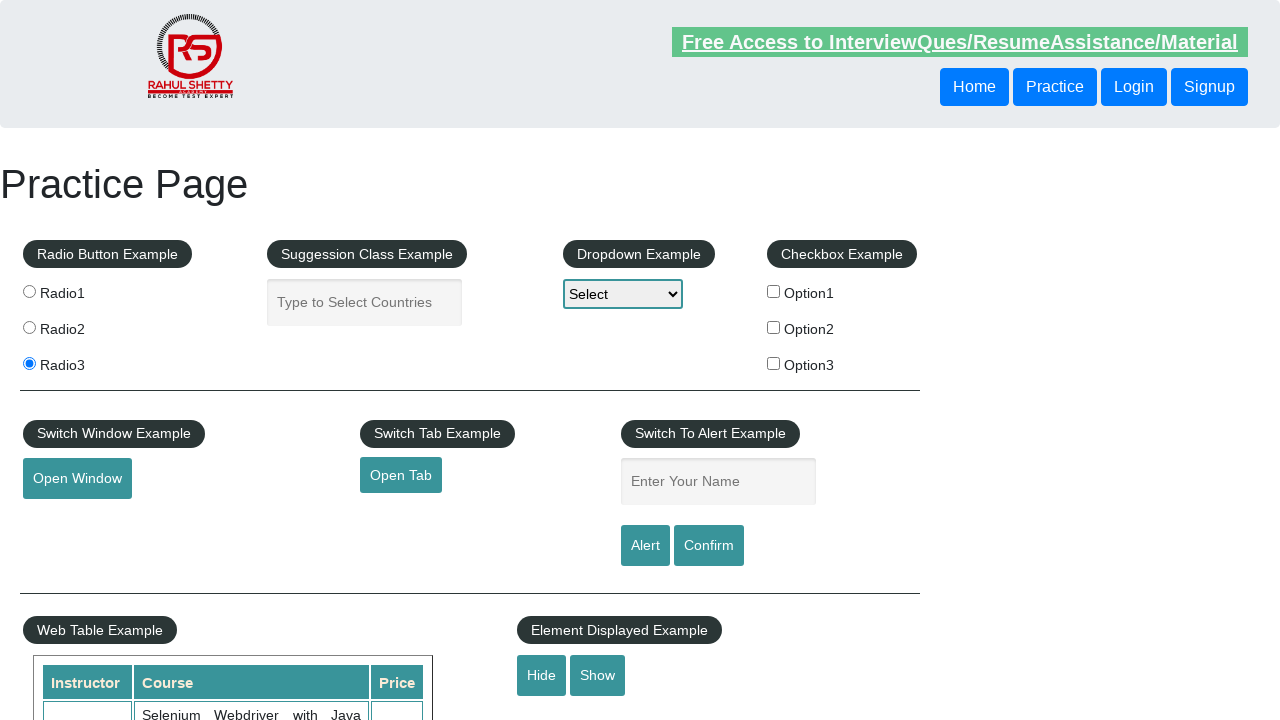

Verified that displayed text element is now hidden
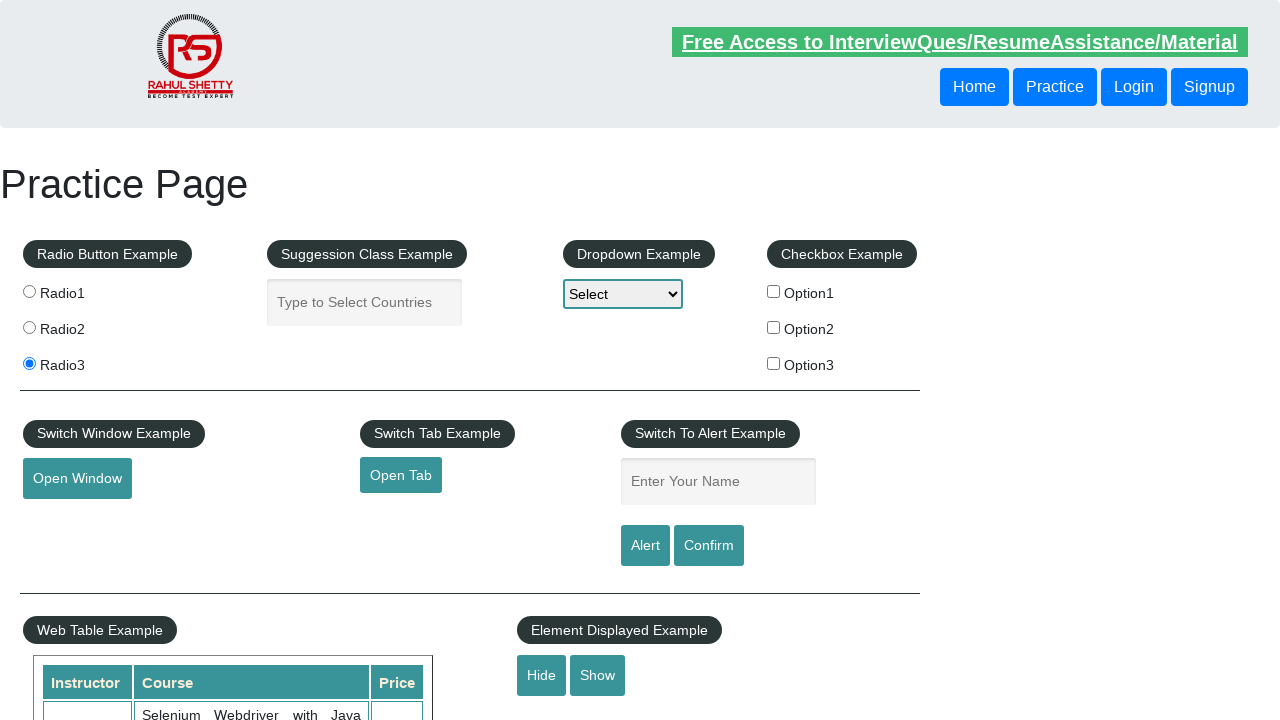

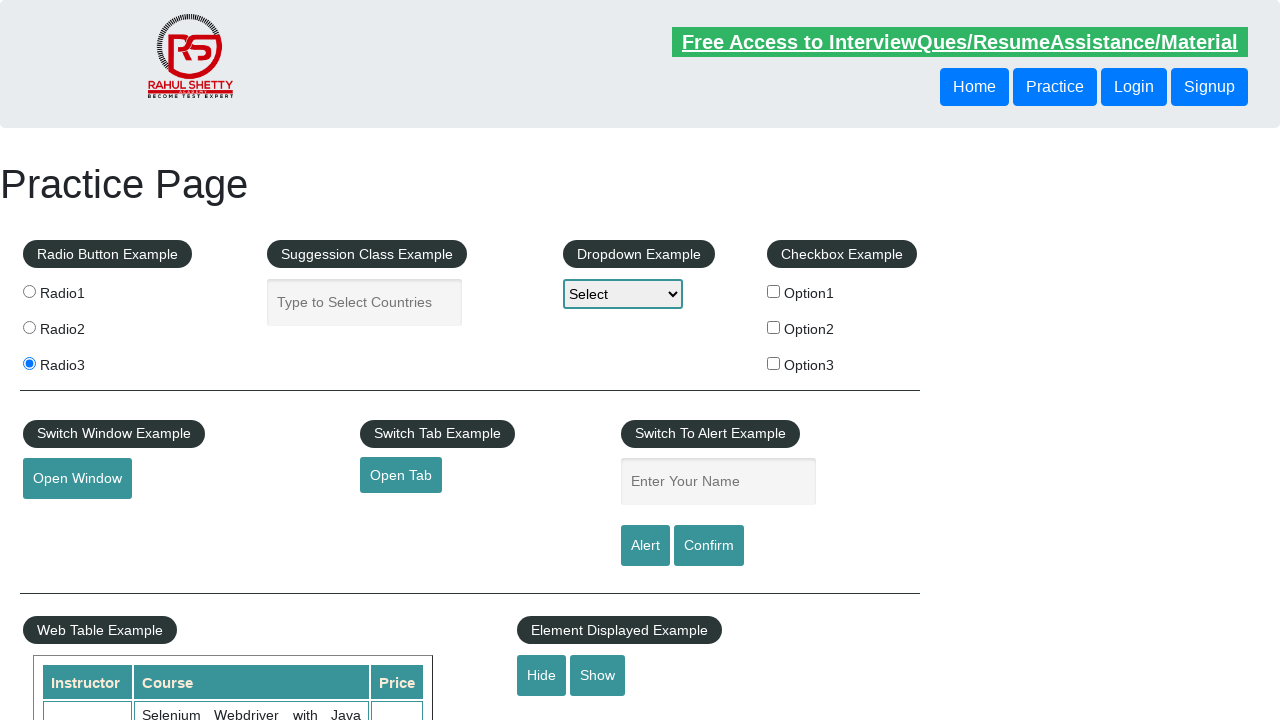